Navigates to Add/Remove Elements page, clicks to add an element, then clicks to remove it.

Starting URL: https://the-internet.herokuapp.com/

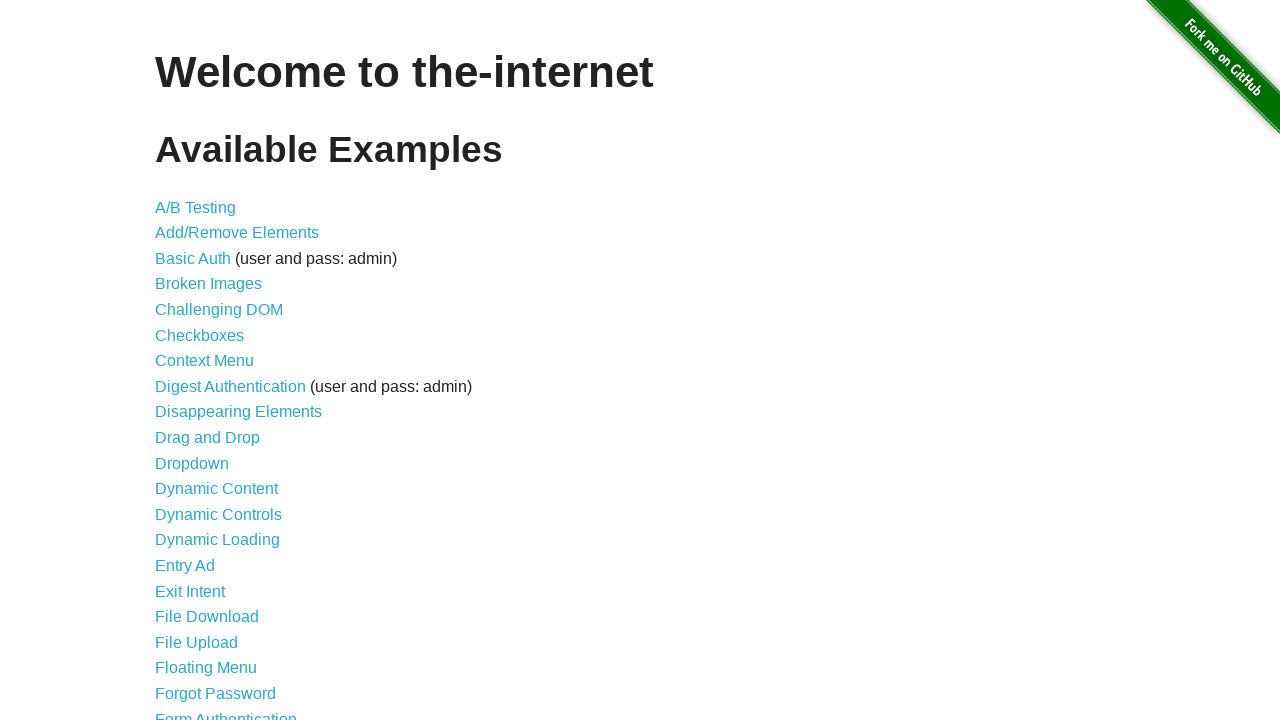

Clicked on Add/Remove Elements link at (237, 233) on xpath=//a[@href='/add_remove_elements/']
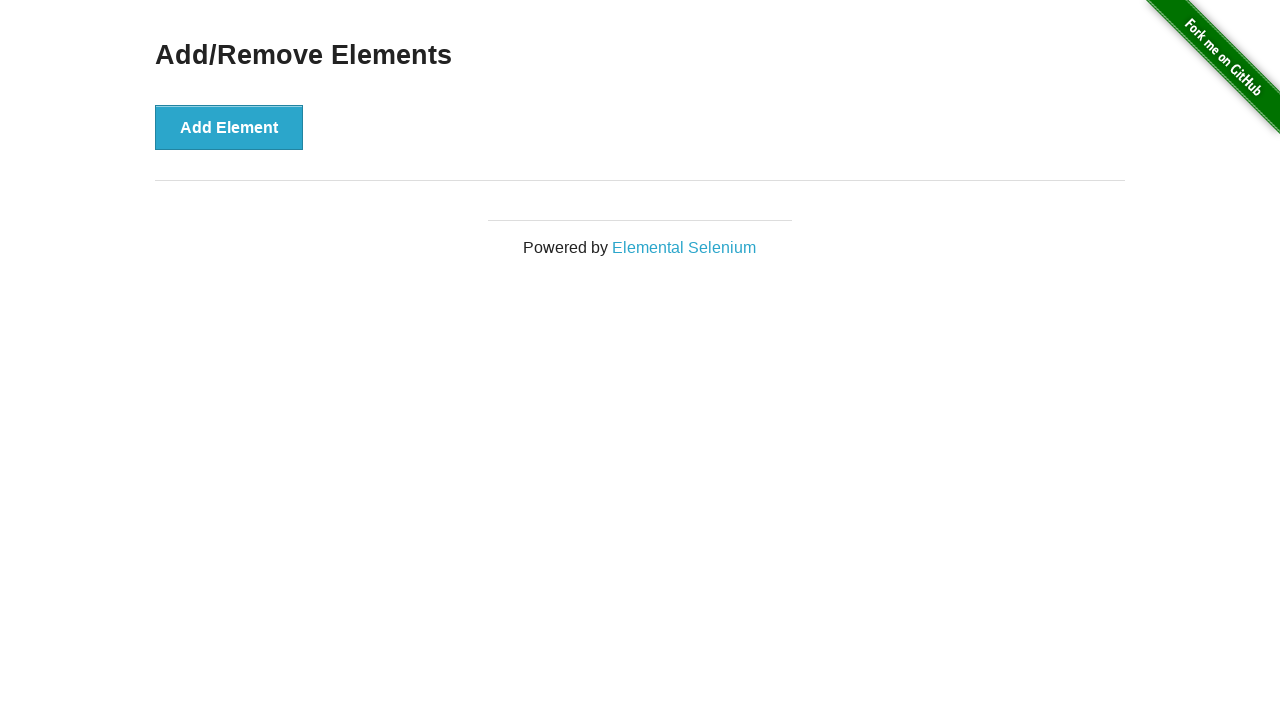

Clicked Add Element button at (229, 127) on xpath=//button[@onclick='addElement()']
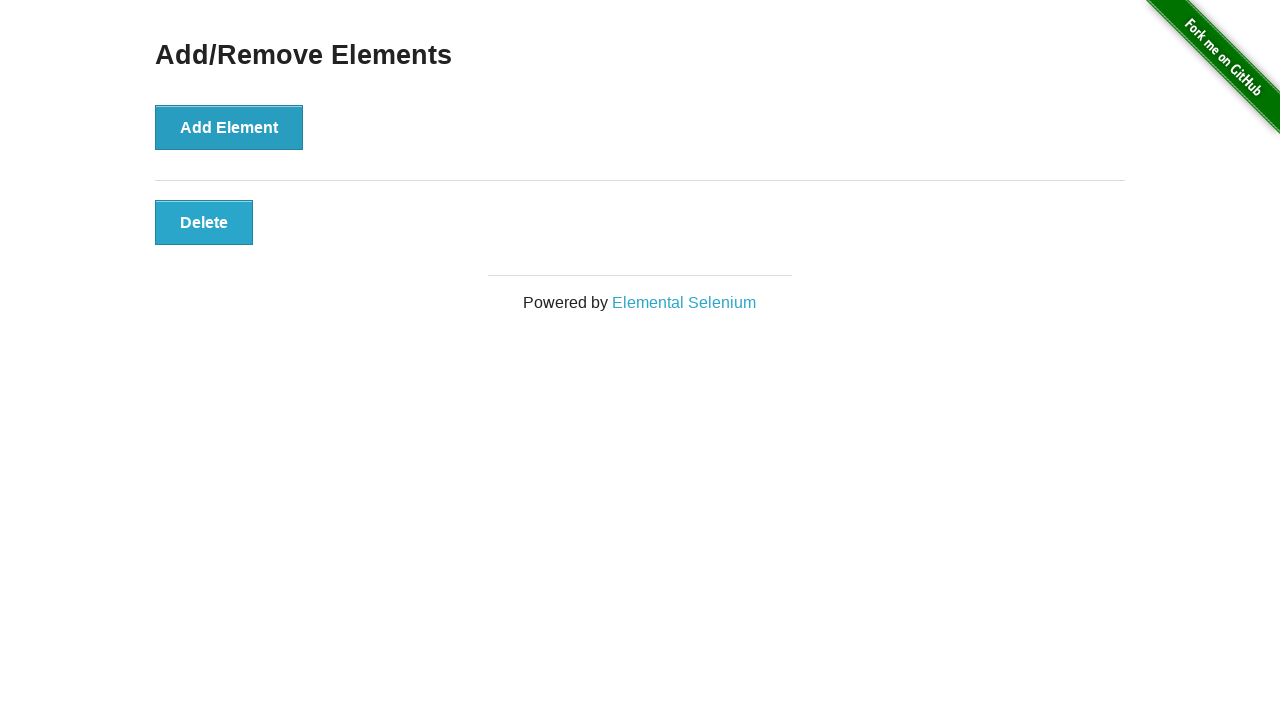

Delete button appeared after adding element
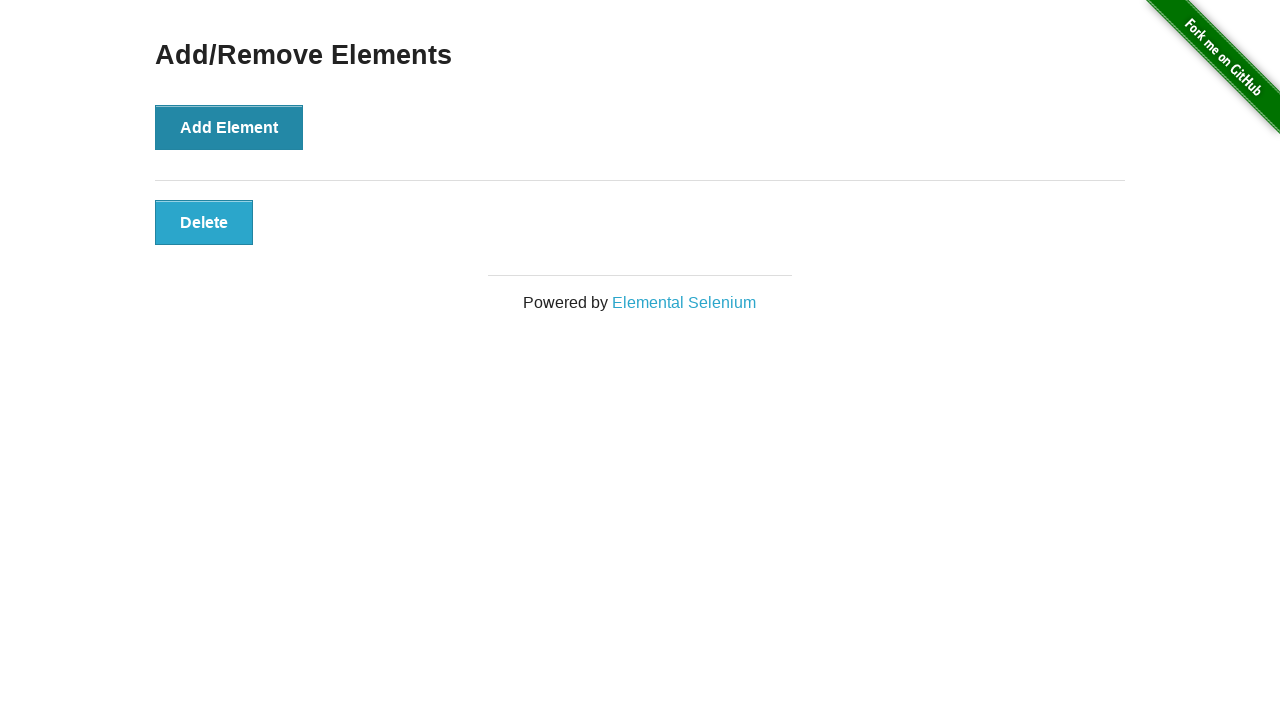

Clicked delete button to remove the added element at (204, 222) on xpath=//button[@class='added-manually']
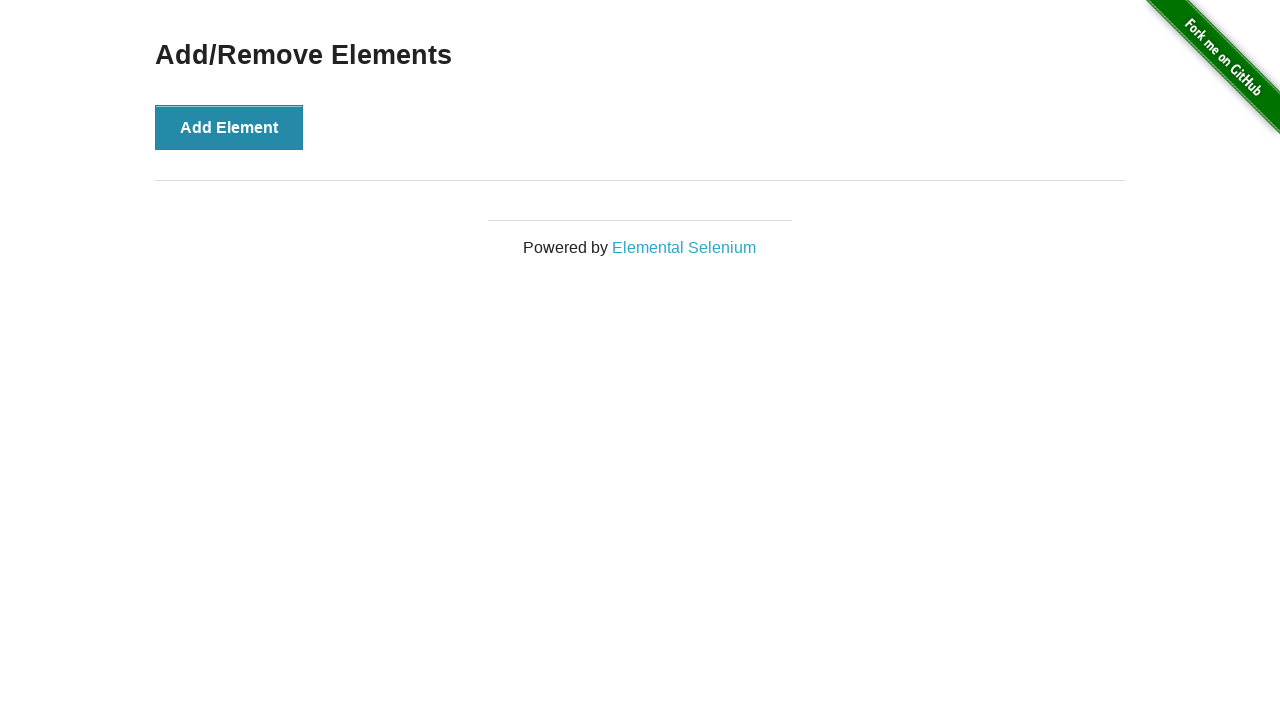

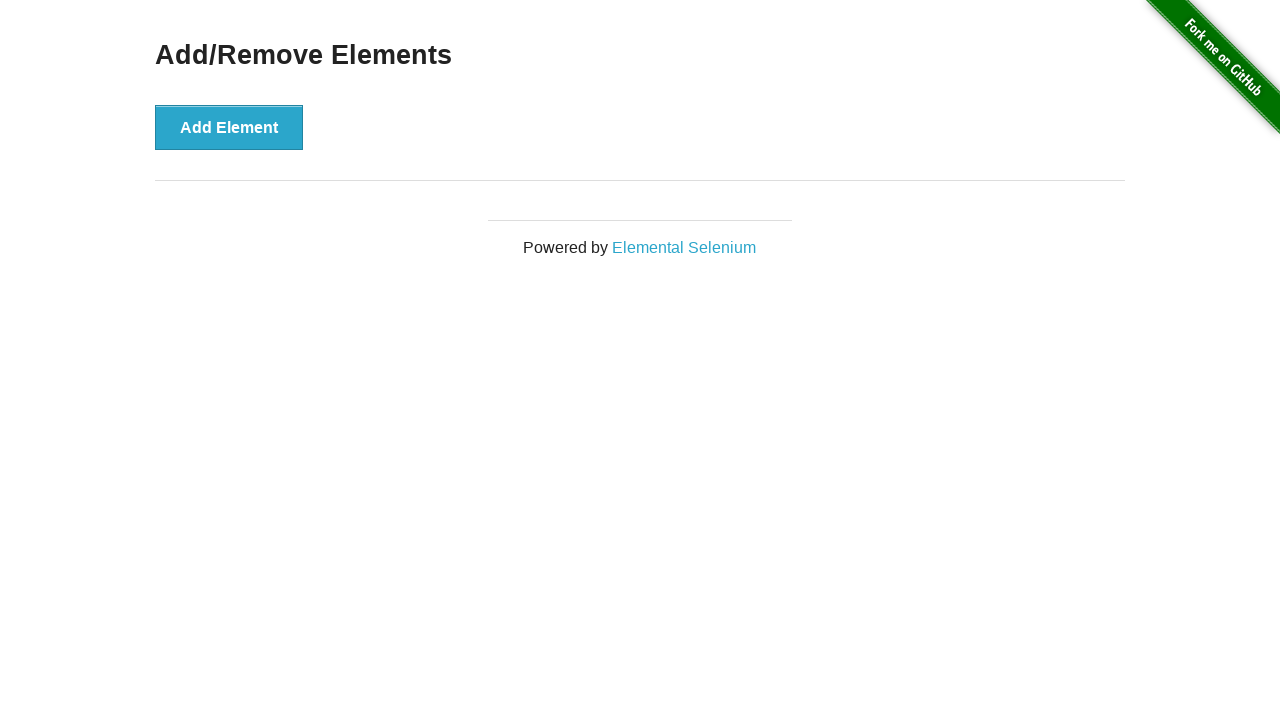